Tests filtering to display only active (incomplete) items

Starting URL: https://demo.playwright.dev/todomvc

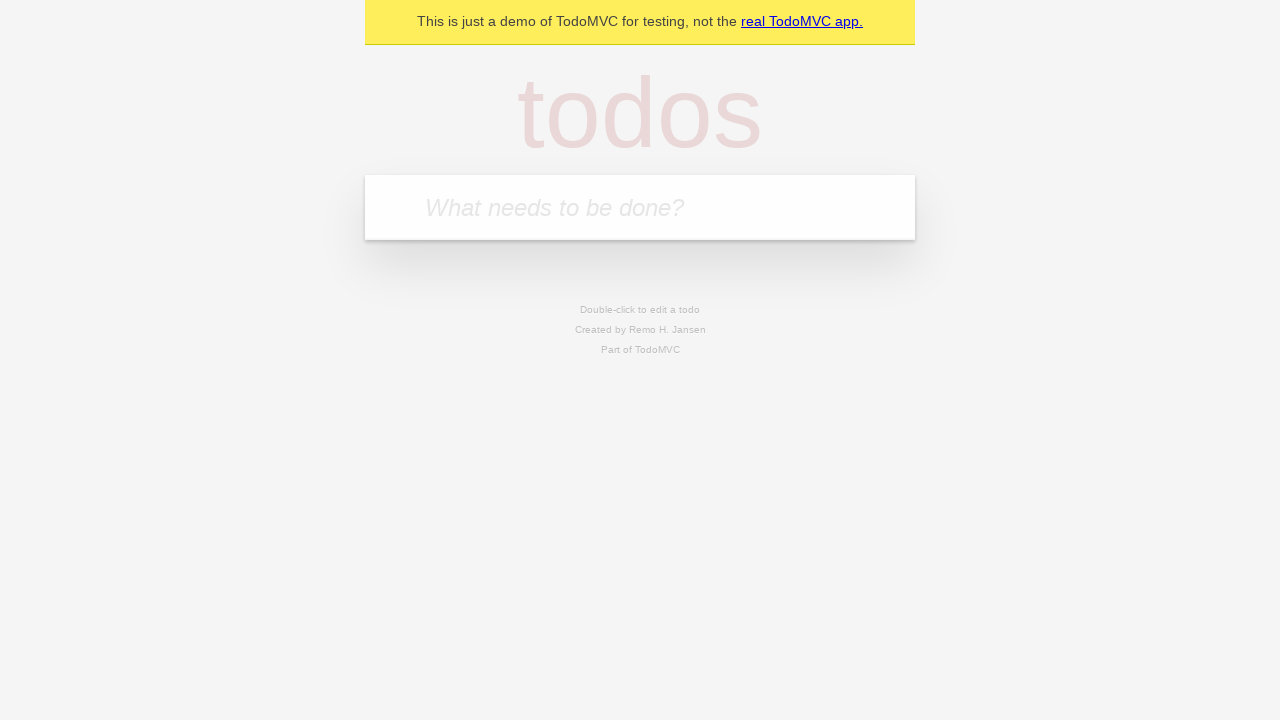

Filled first todo input with 'buy some cheese' on .new-todo
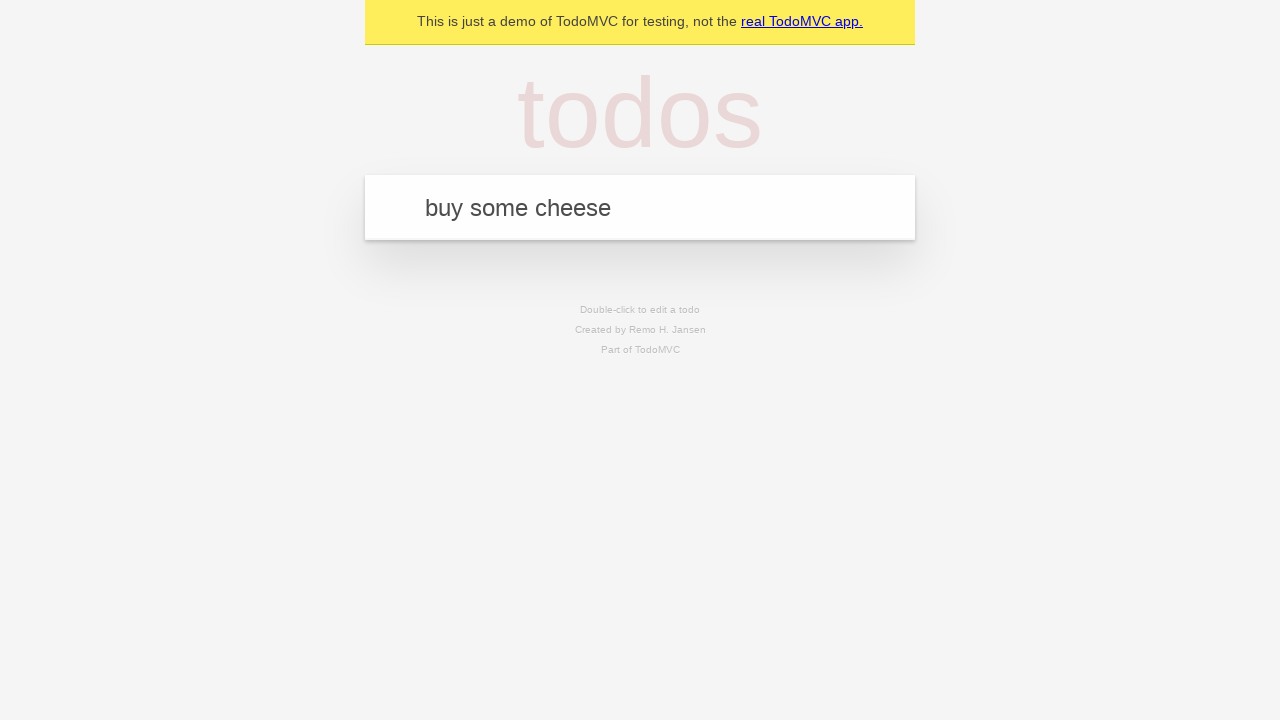

Pressed Enter to create first todo item on .new-todo
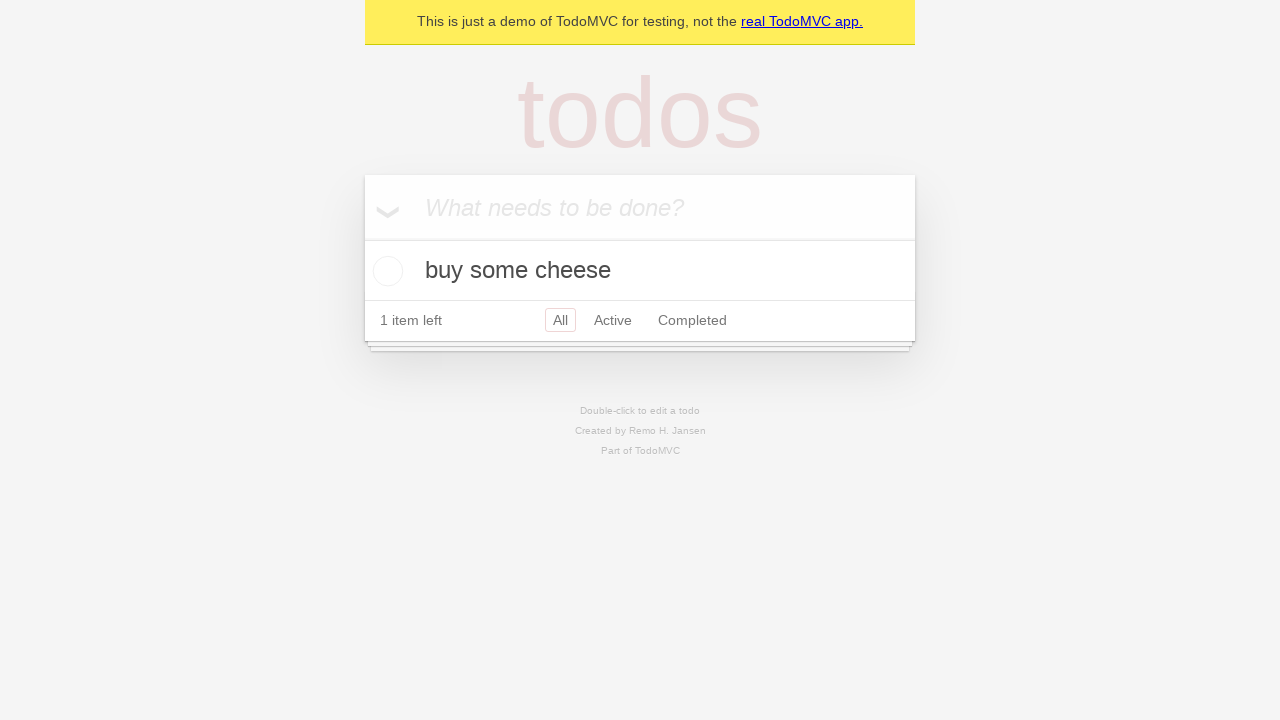

Filled second todo input with 'feed the cat' on .new-todo
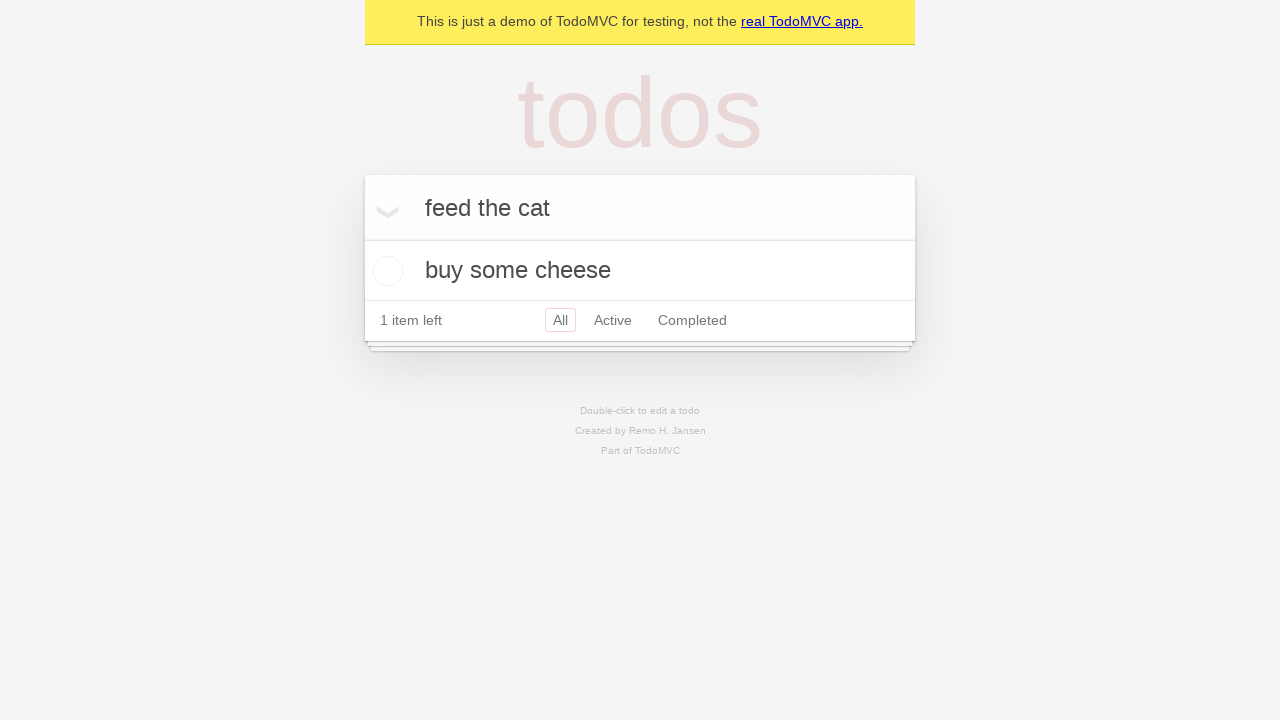

Pressed Enter to create second todo item on .new-todo
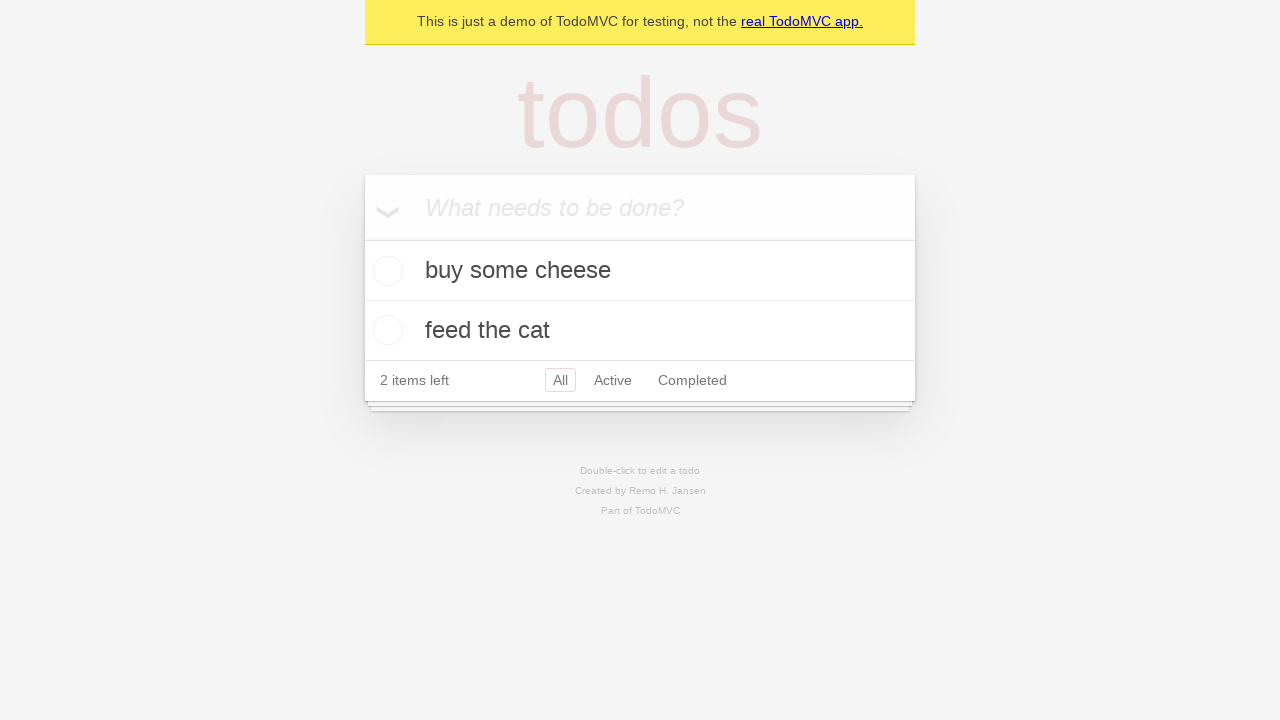

Filled third todo input with 'book a doctors appointment' on .new-todo
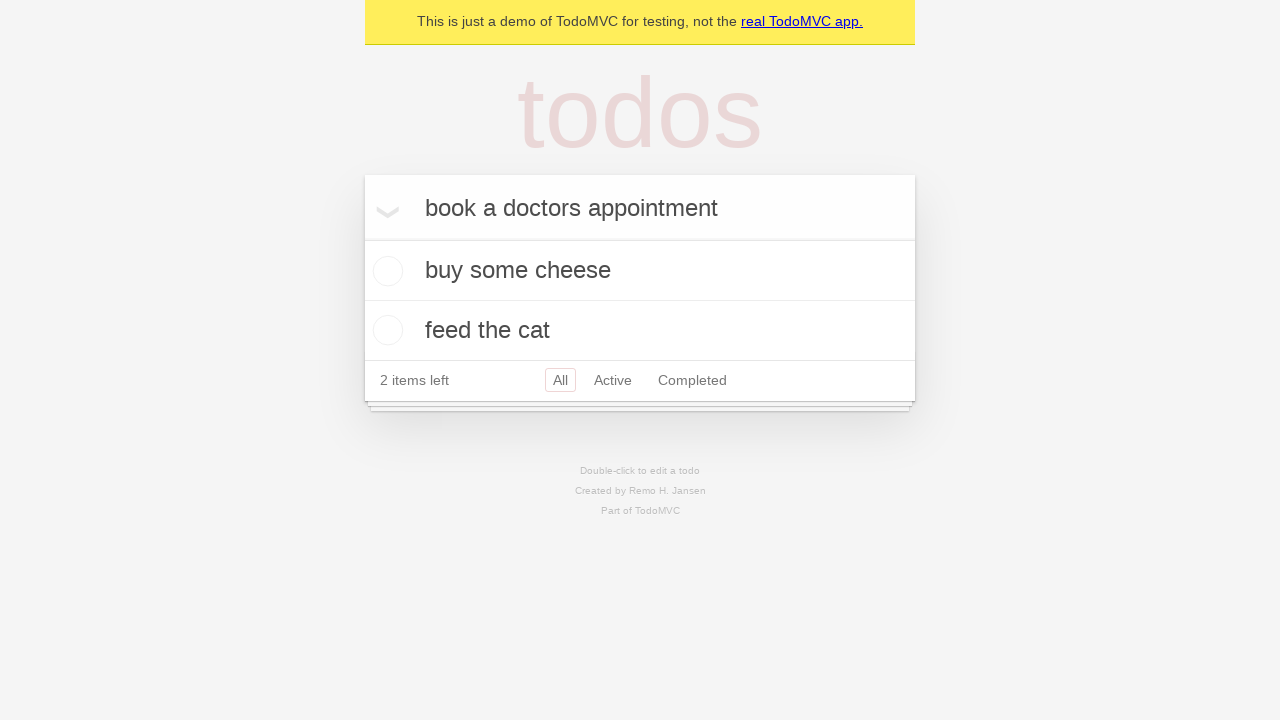

Pressed Enter to create third todo item on .new-todo
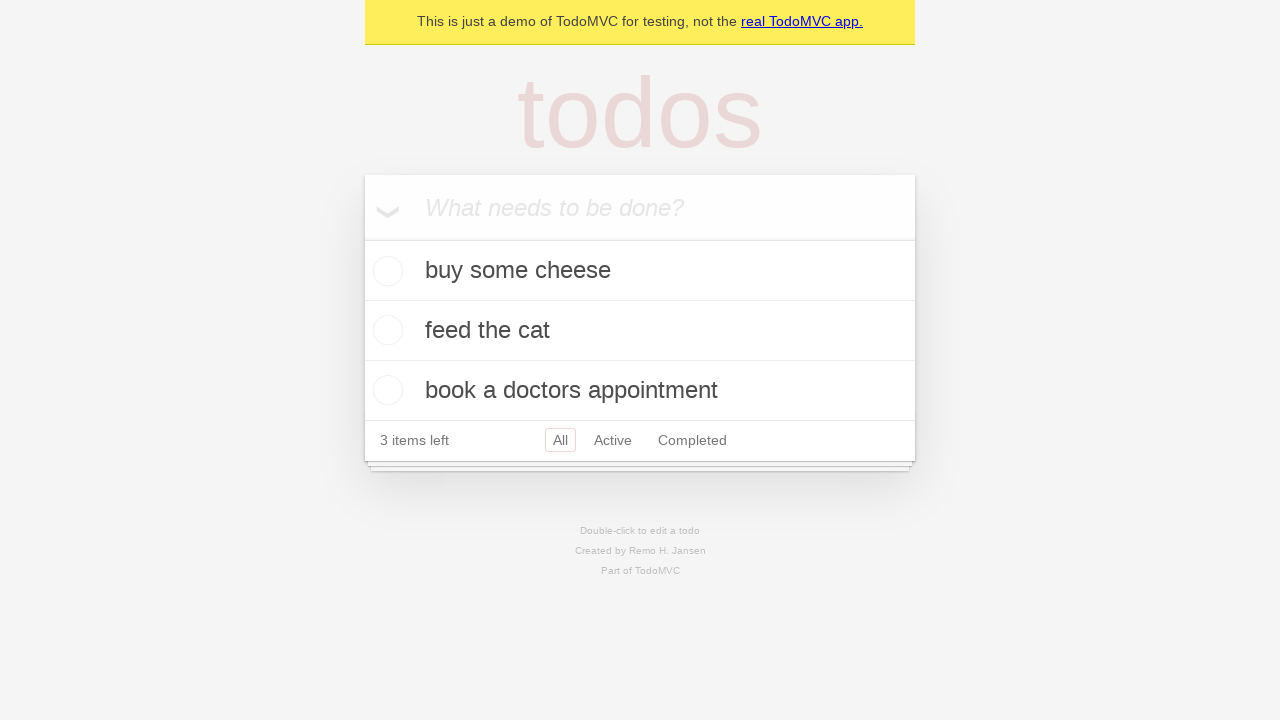

Checked the second todo item to mark it complete at (385, 330) on .todo-list li .toggle >> nth=1
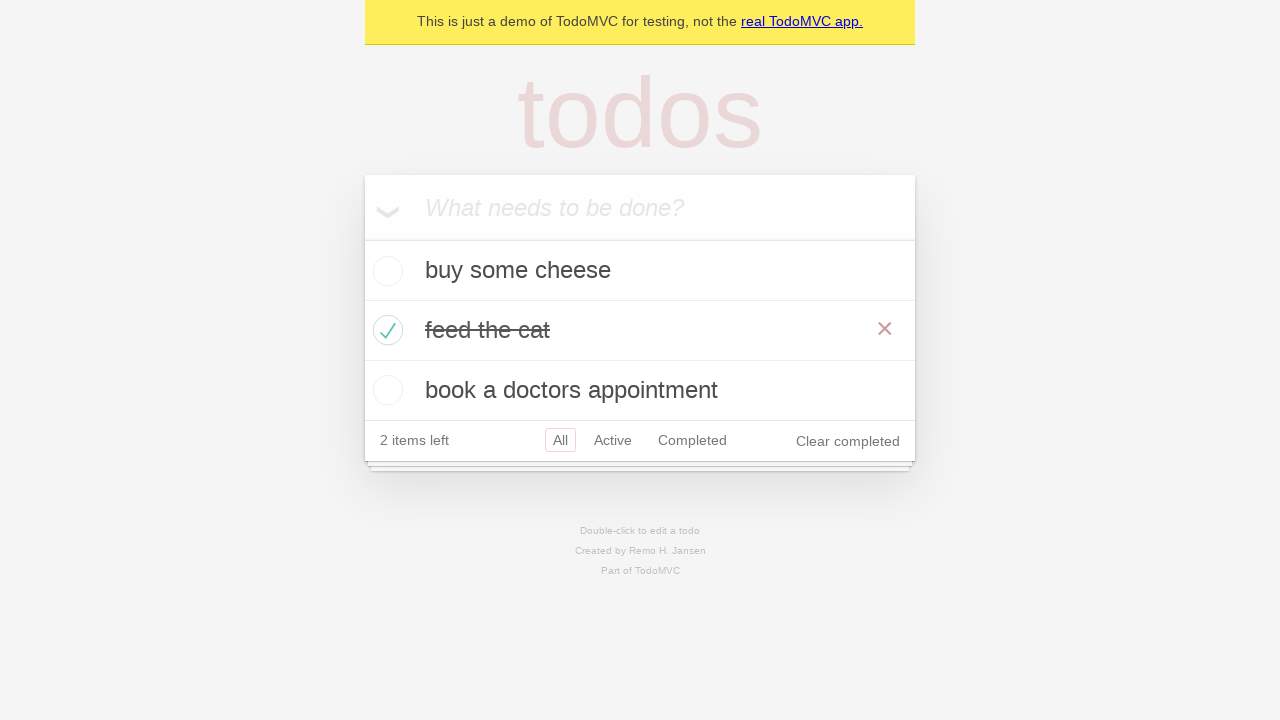

Clicked Active filter to display only incomplete items at (613, 440) on .filters >> text=Active
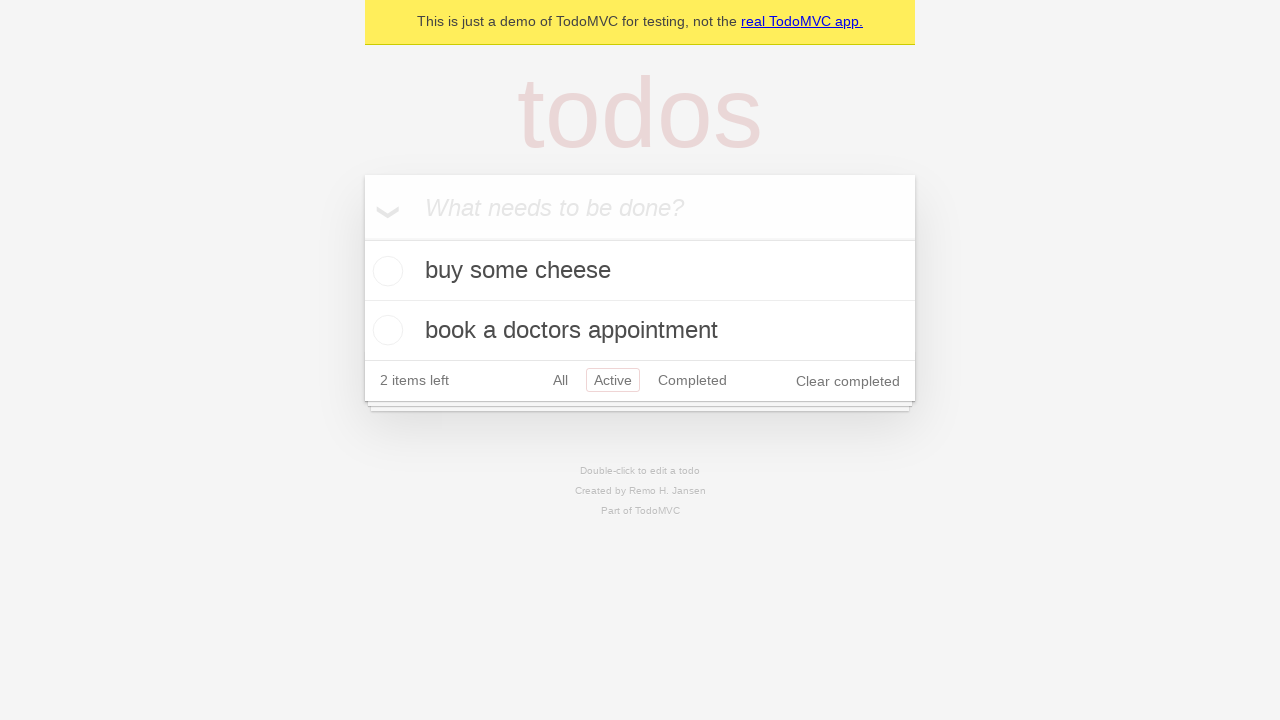

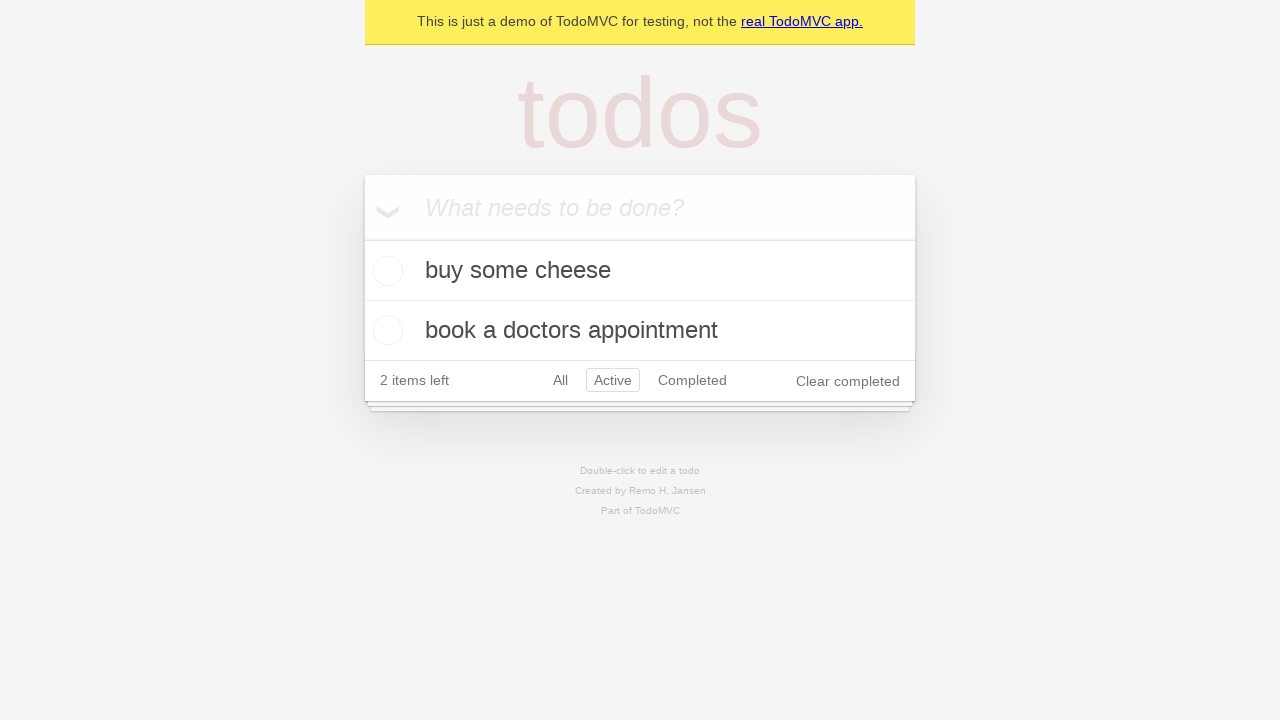